Navigates to the login page and clicks on a link containing the text "Elemental" (the Elemental Selenium footer link), demonstrating partial link text interaction.

Starting URL: https://the-internet.herokuapp.com/login

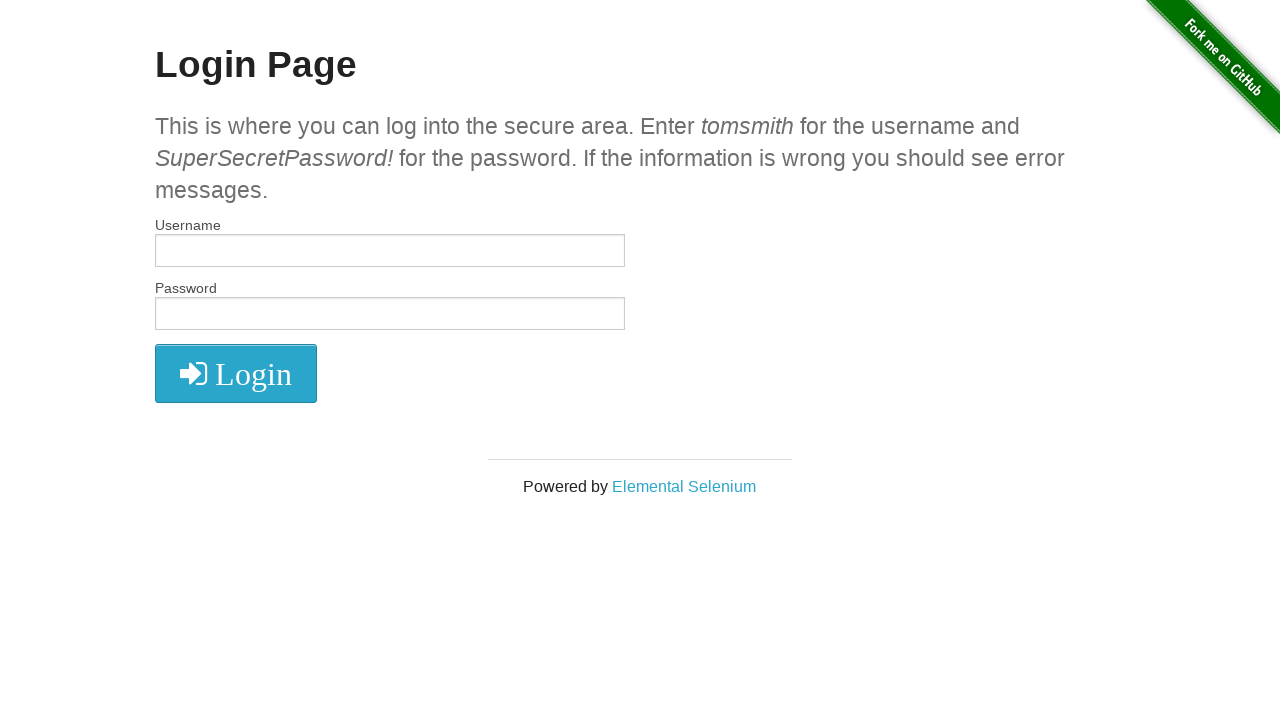

Clicked on link containing text 'Elemental' (Elemental Selenium footer link) at (684, 486) on a:has-text('Elemental')
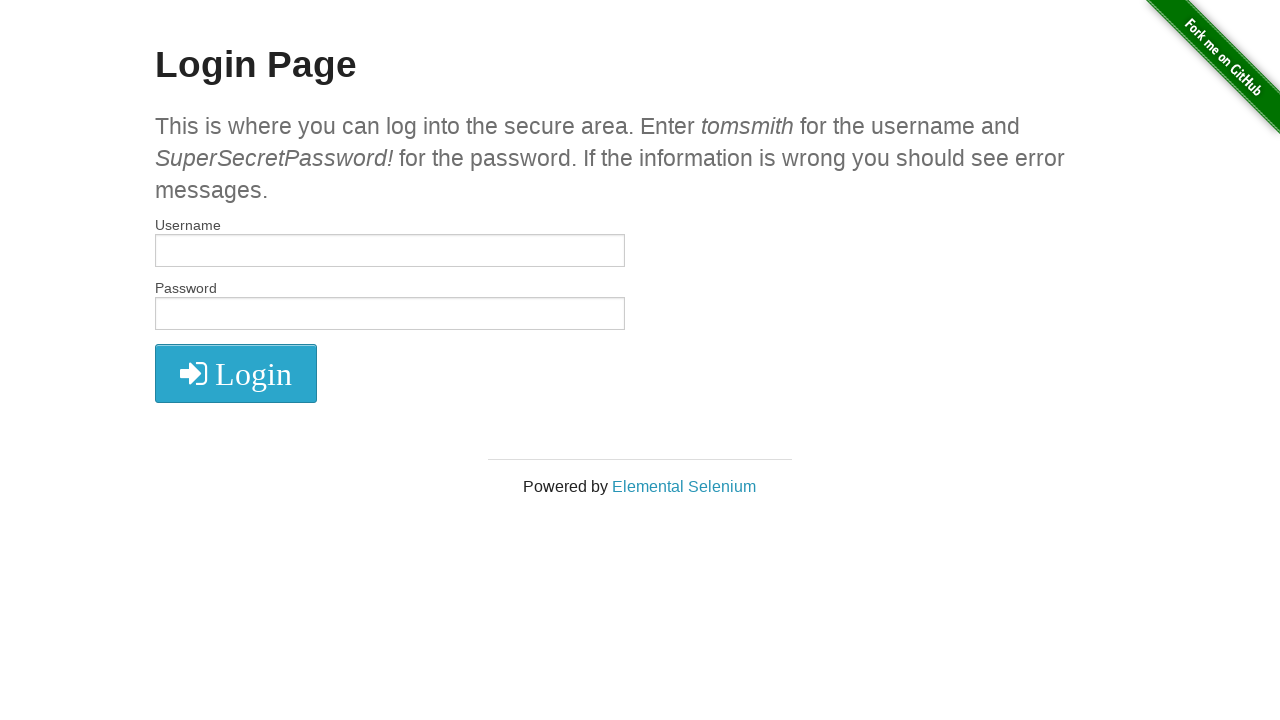

Navigation completed after clicking Elemental link
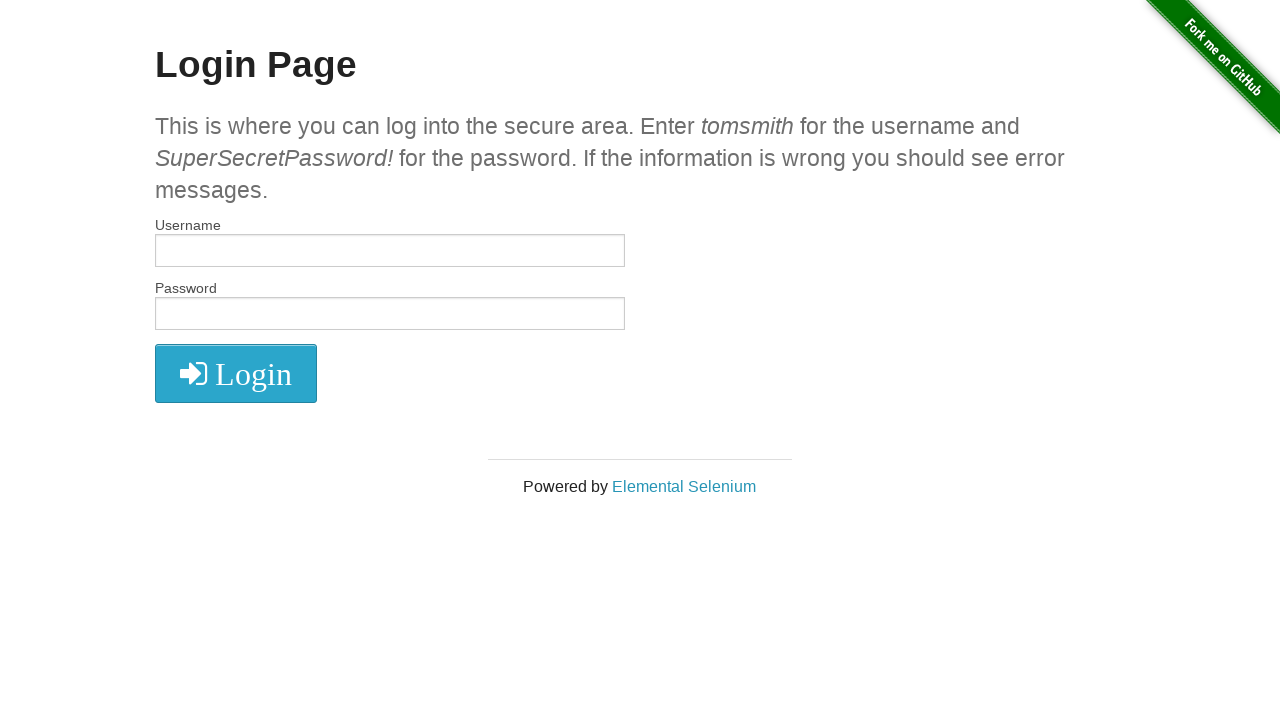

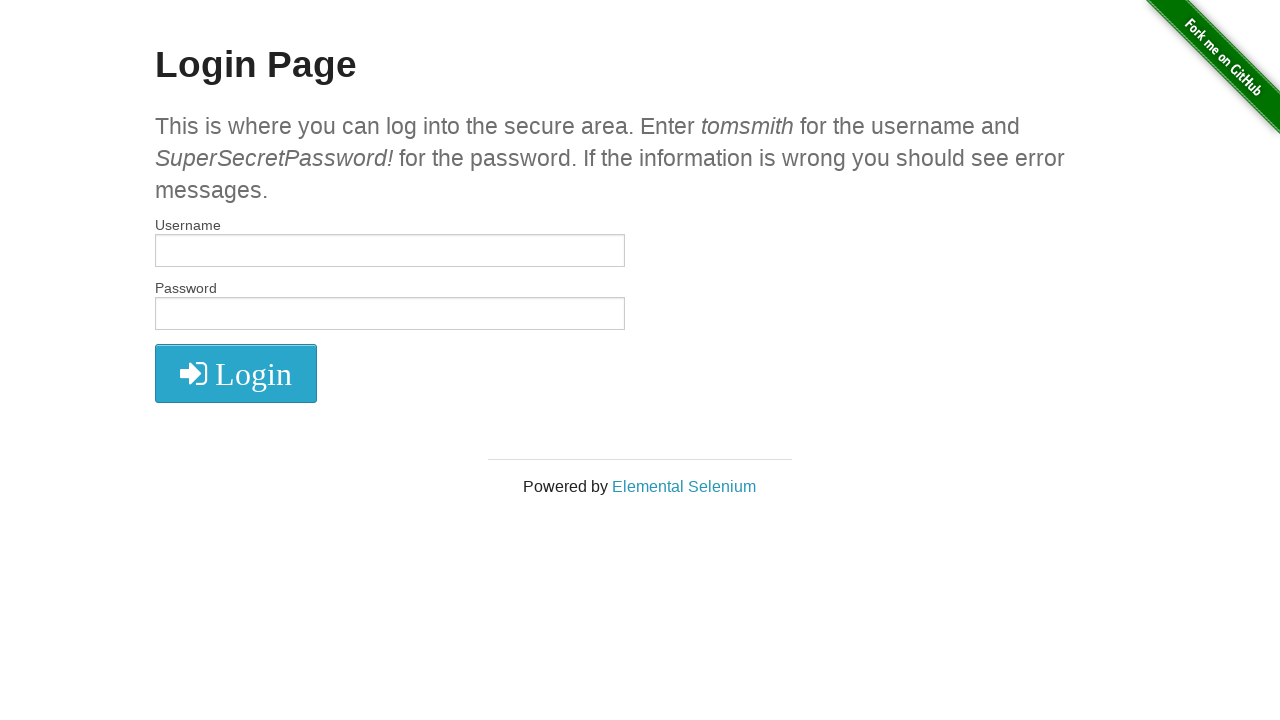